Clicks on the Check Box menu item and verifies that the Home checkbox option is displayed

Starting URL: https://demoqa.com/elements

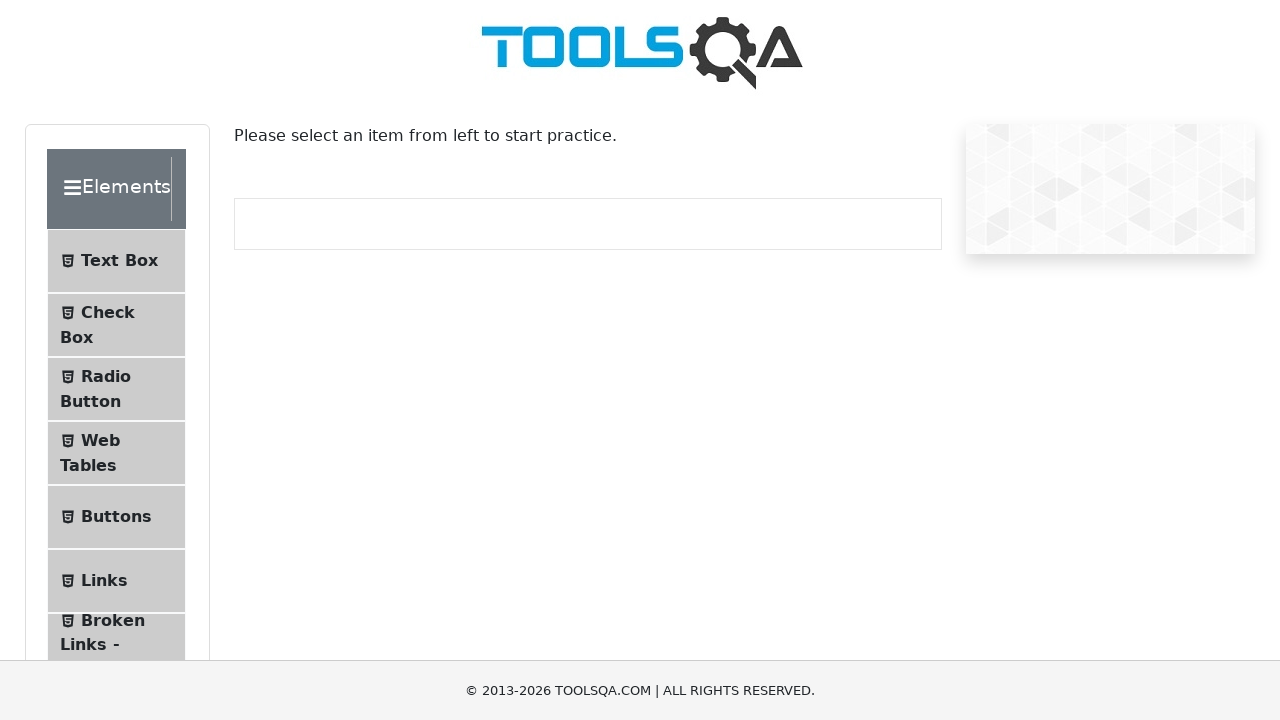

Clicked on Check Box menu item at (108, 312) on xpath=//span[text()='Check Box']
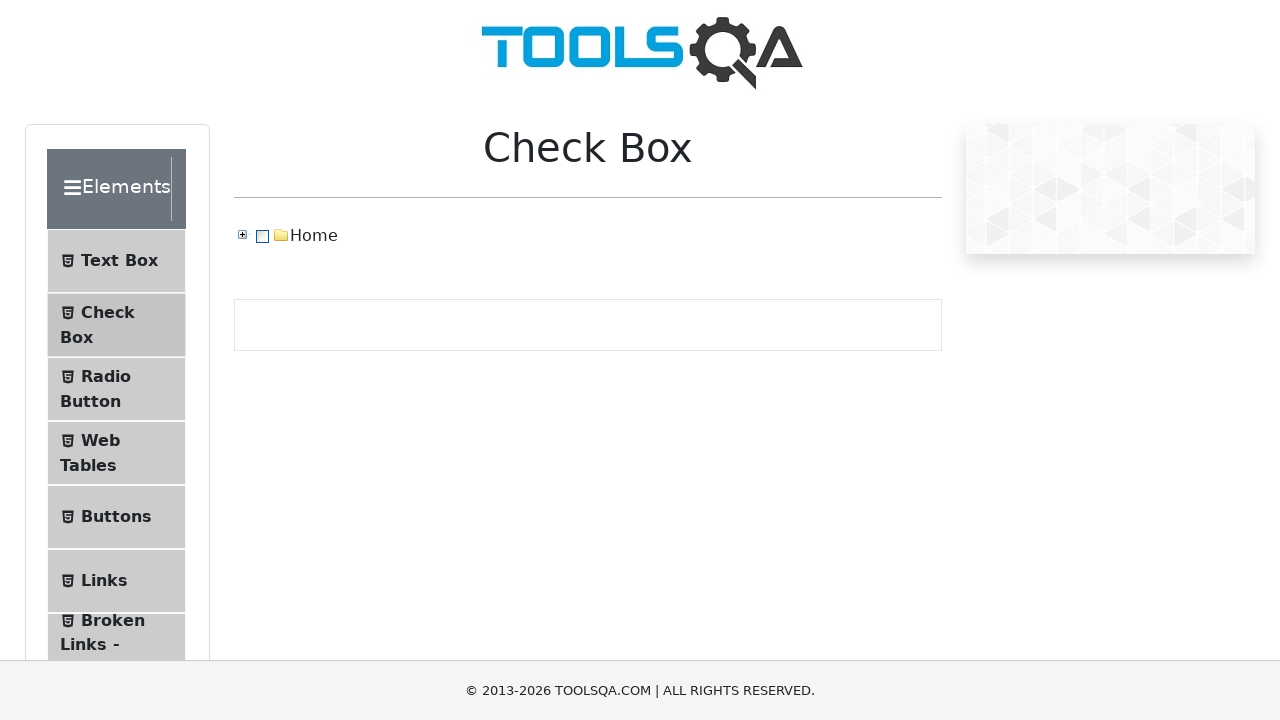

Home checkbox option is displayed
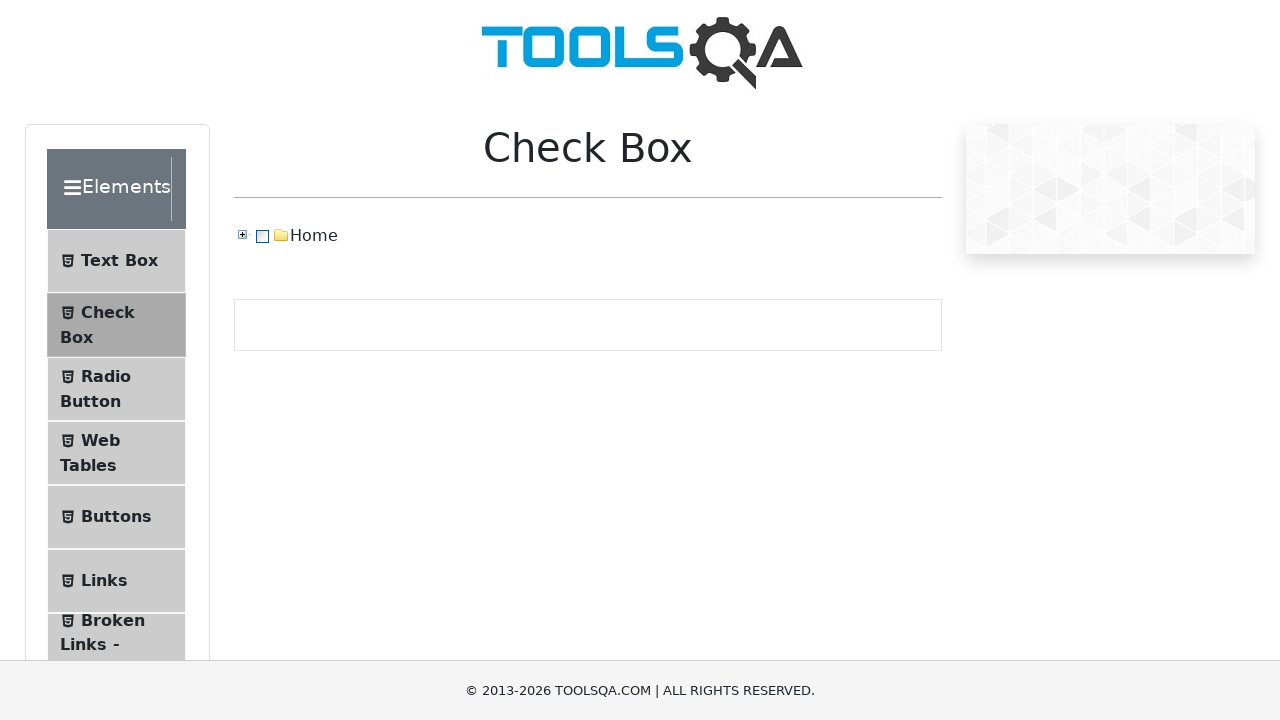

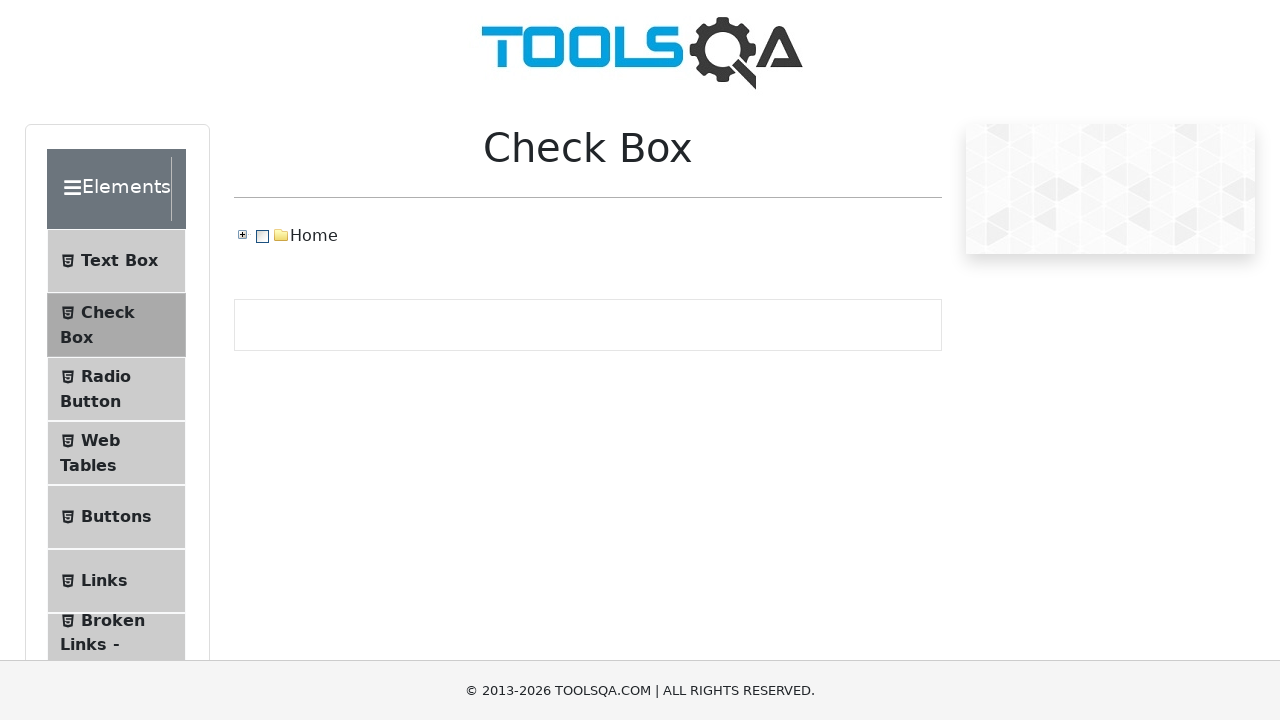